Tests registration form by filling required fields (first name, last name, email) with random data and submitting the form

Starting URL: http://suninjuly.github.io/registration1.html

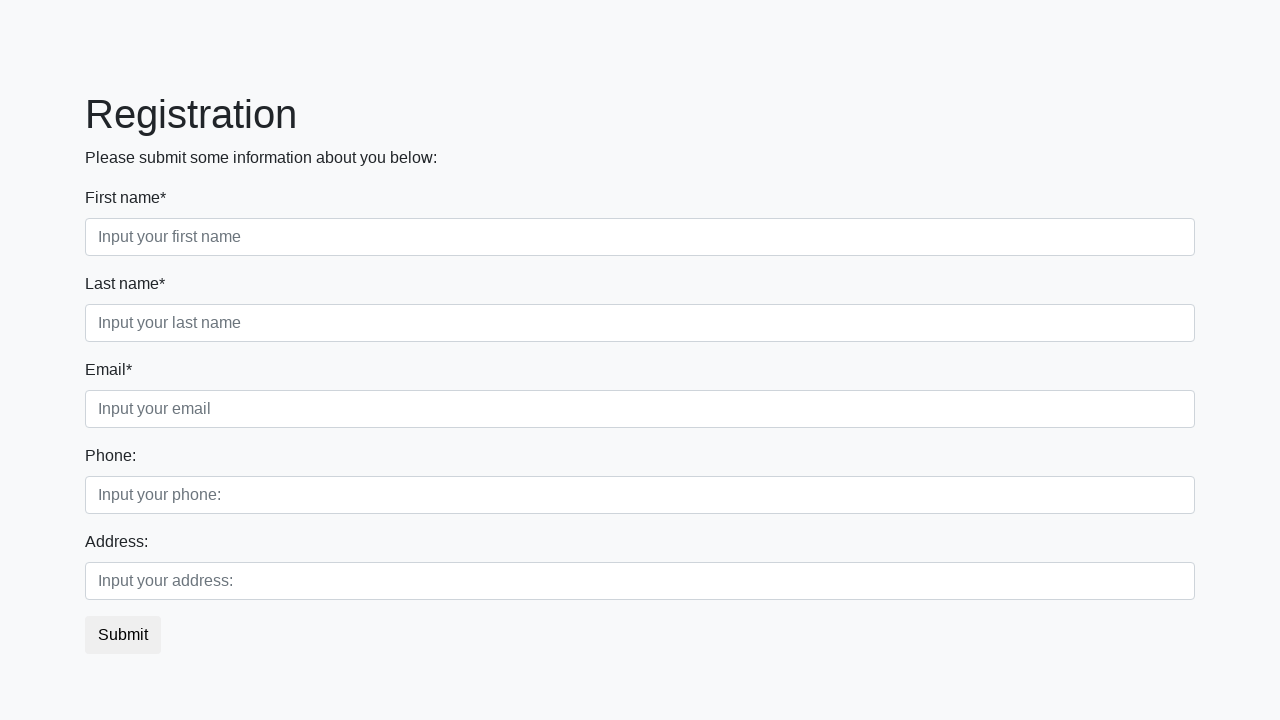

Generated random 8-character word for form fields
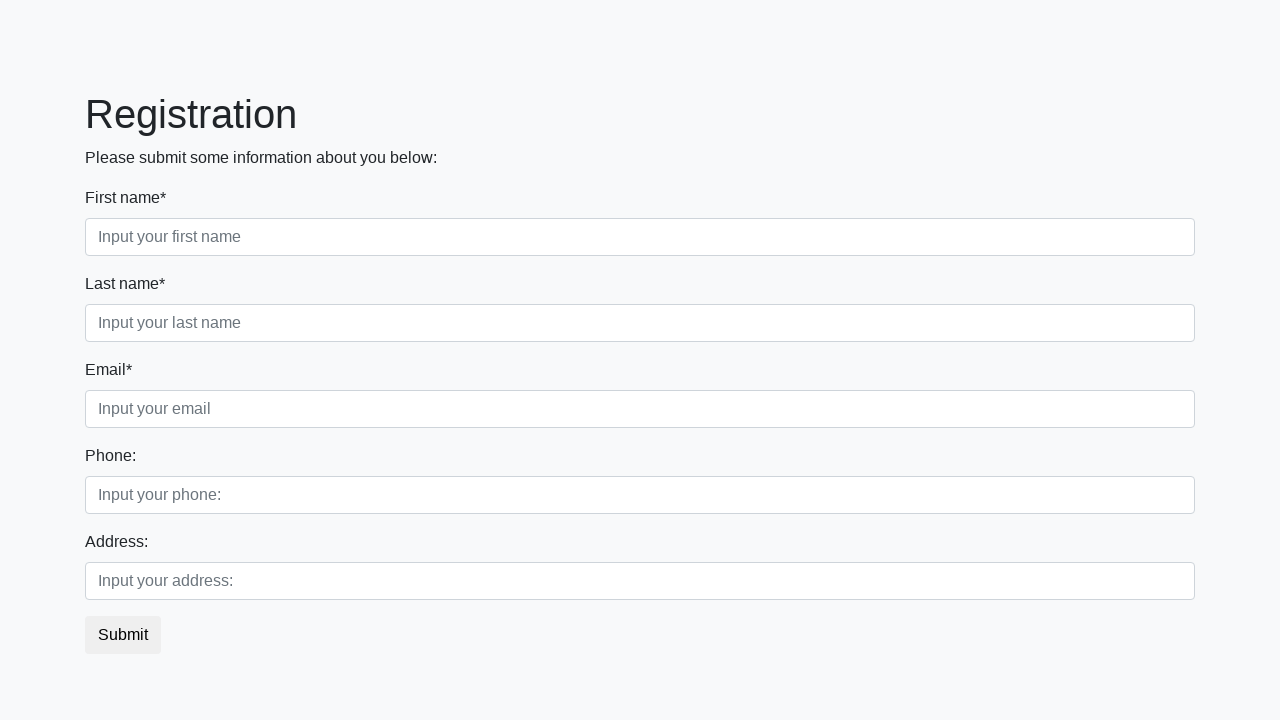

Filled first name field with 'xziorbsk' on xpath=//label[contains(text(),'First name*')]/following-sibling::input
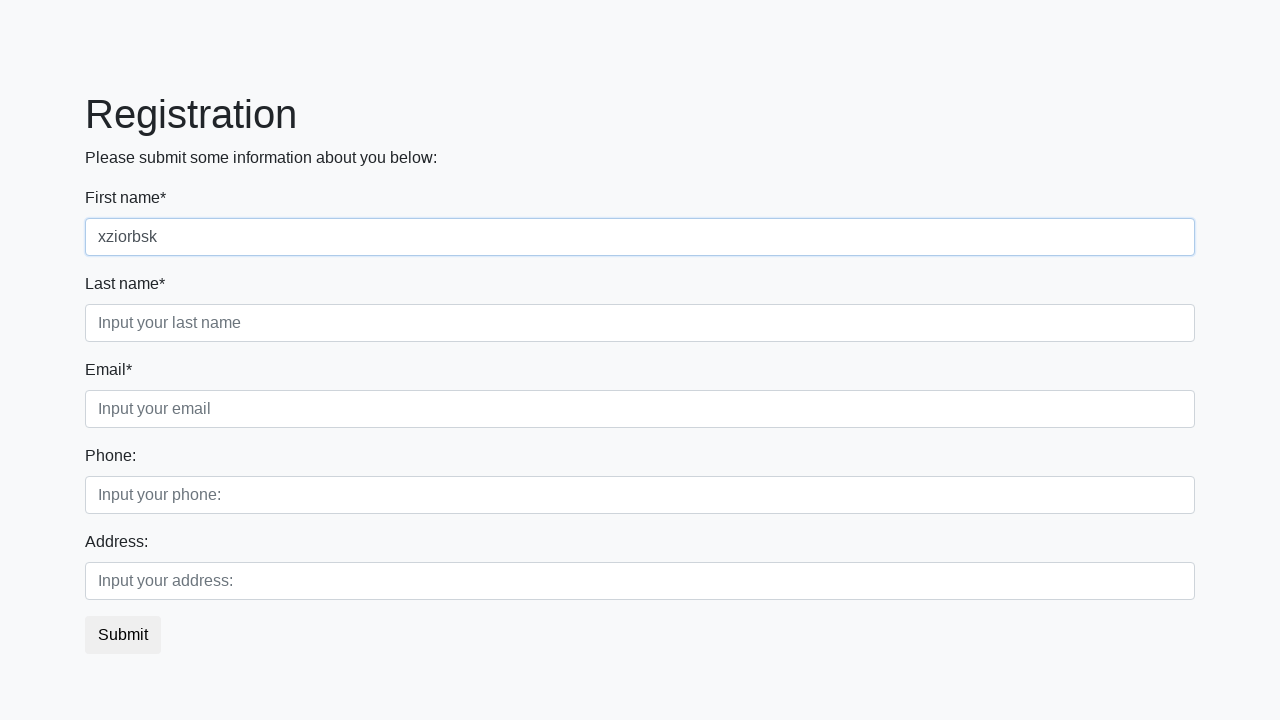

Filled last name field with 'xziorbsk' on xpath=//label[contains(text(),'Last name*')]/following-sibling::input
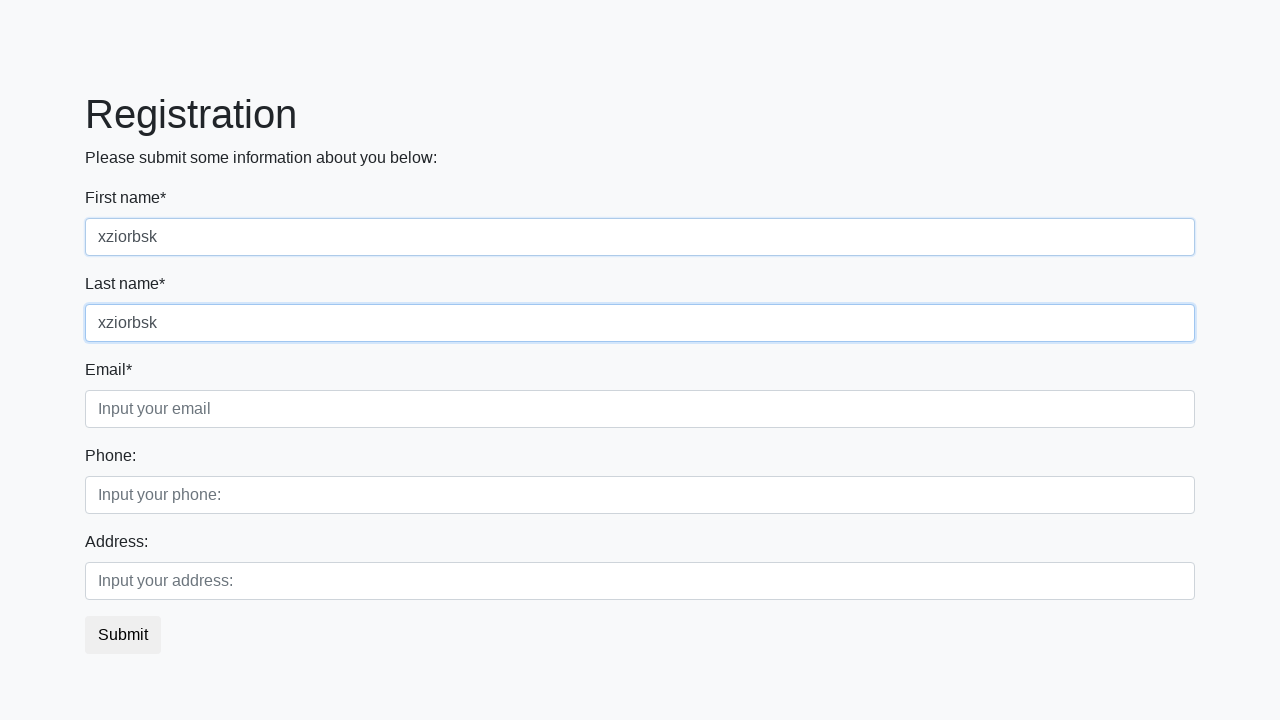

Filled email field with 'xziorbsk' on xpath=//label[contains(text(),'Email*')]/following-sibling::input
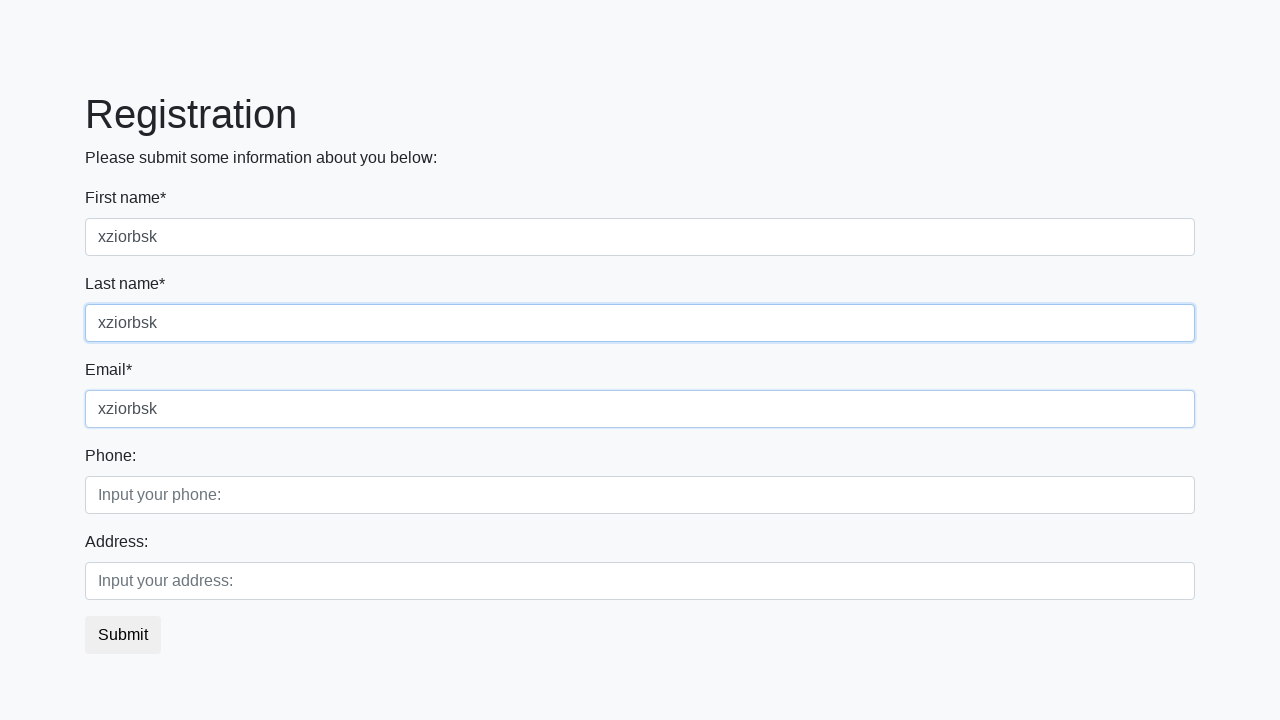

Clicked submit button to register at (123, 635) on button.btn
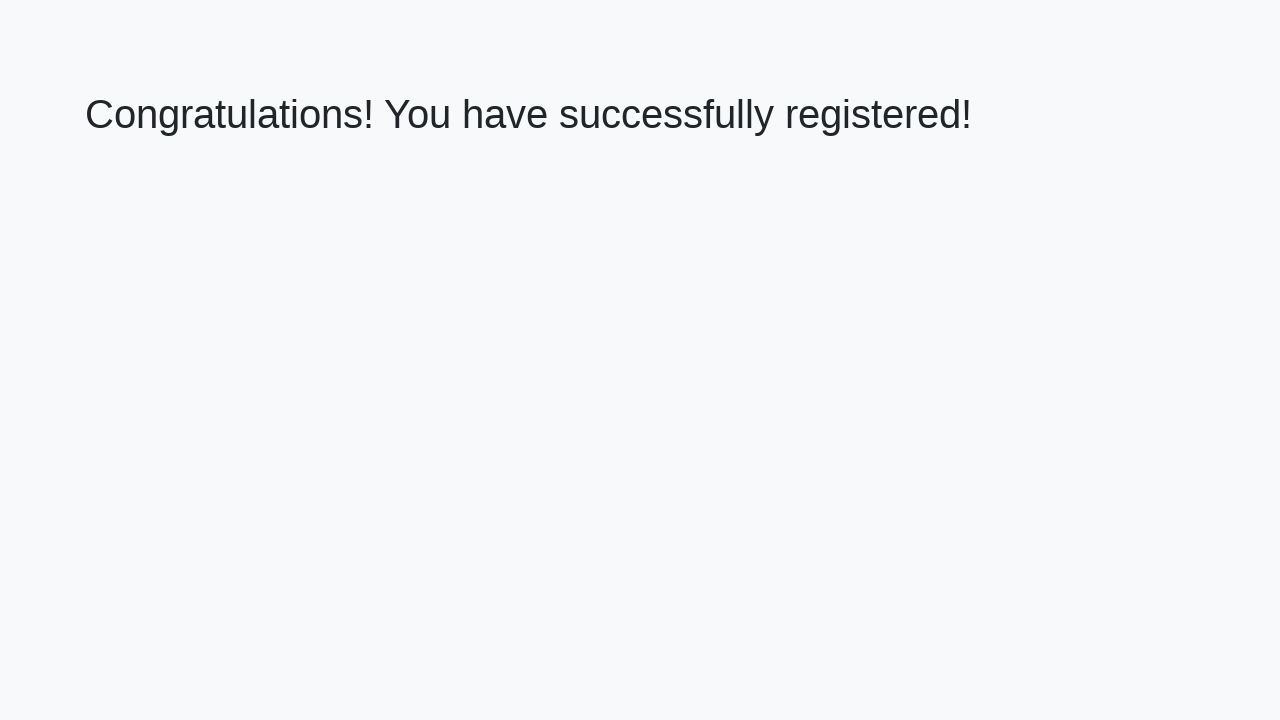

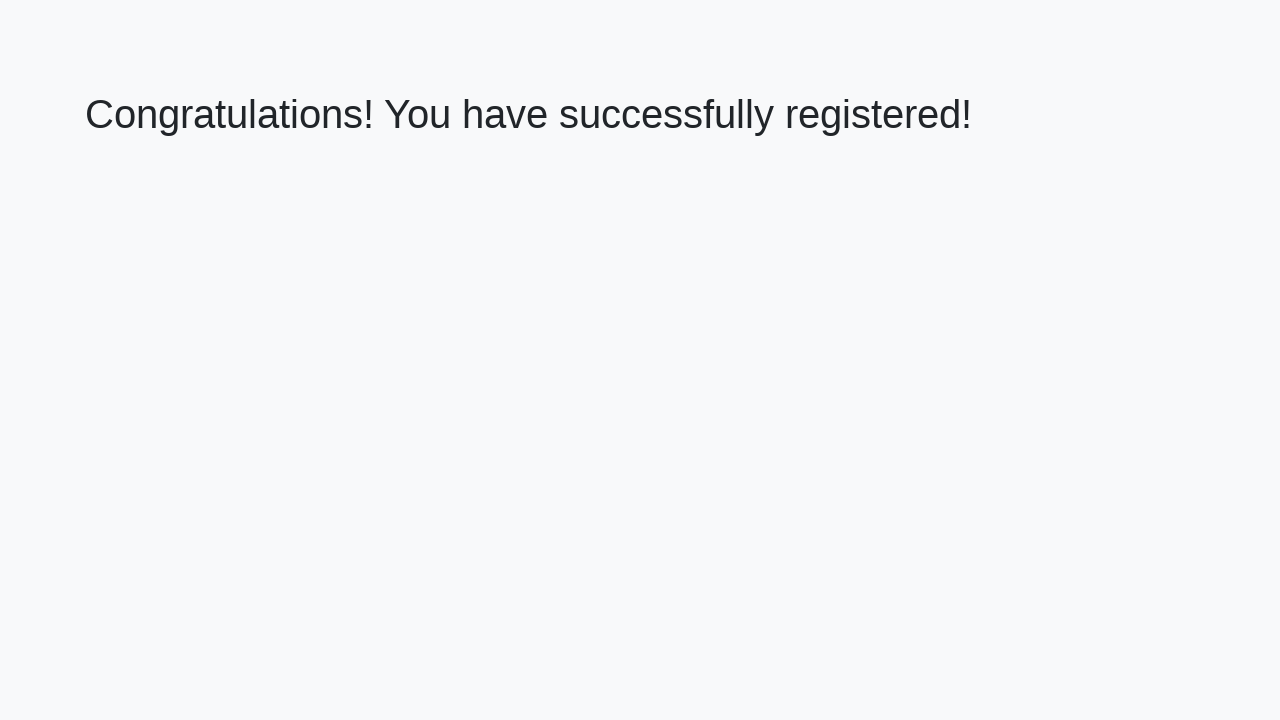